Tests window handling functionality by opening a new window, switching to it, filling out a form with personal information (name, gender, language preference), and then switching back to the parent window.

Starting URL: https://www.hyrtutorials.com/p/window-handles-practice.html

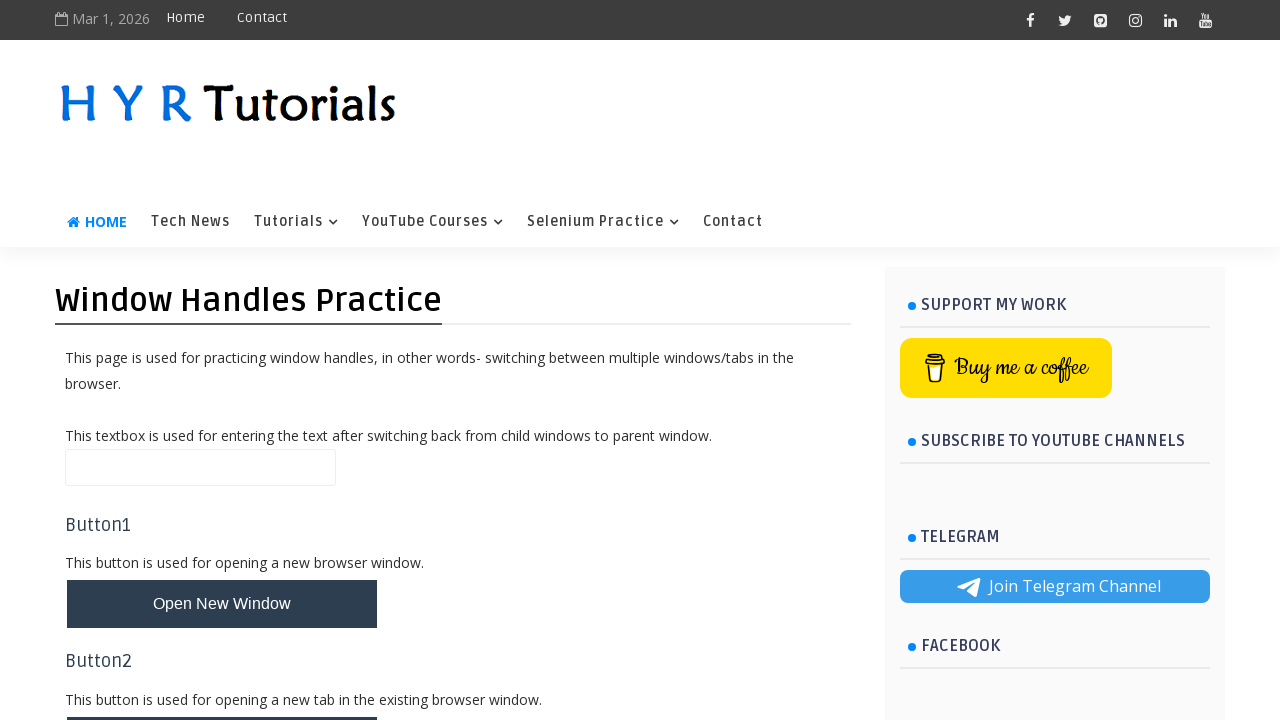

Stored parent page reference
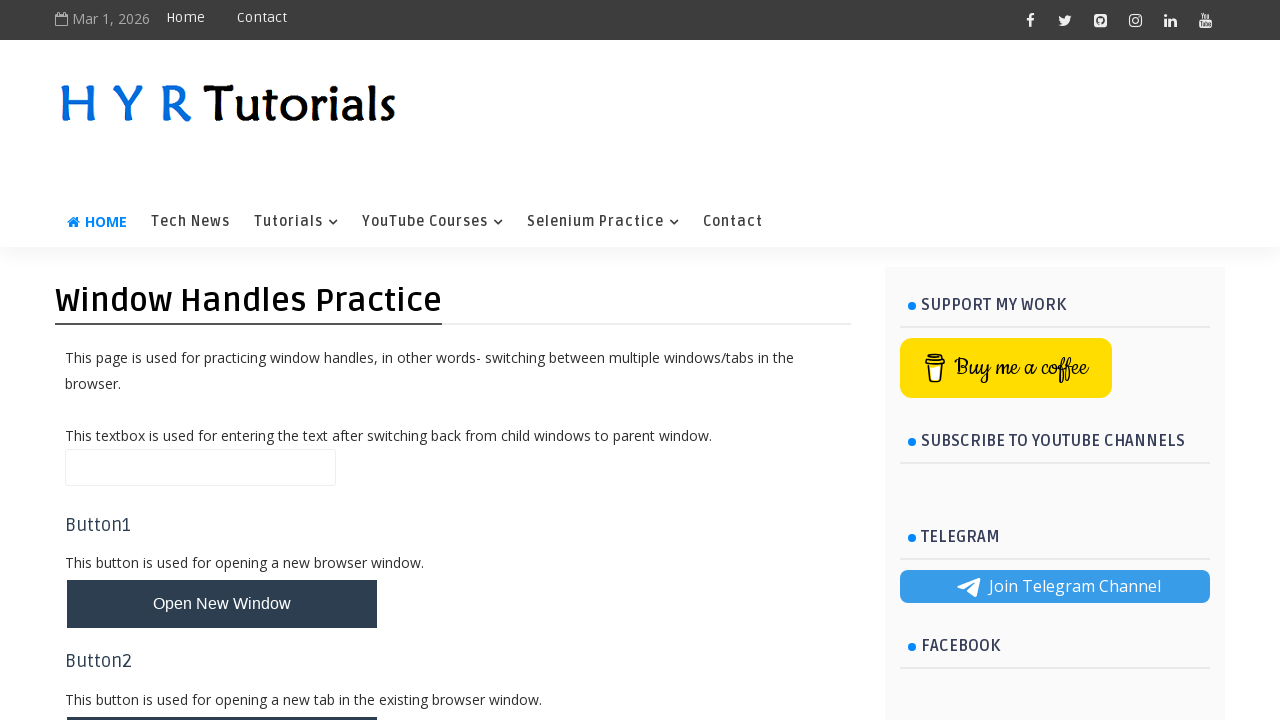

Clicked button to open new window at (222, 604) on xpath=//article/div/div//child::div[2]/button
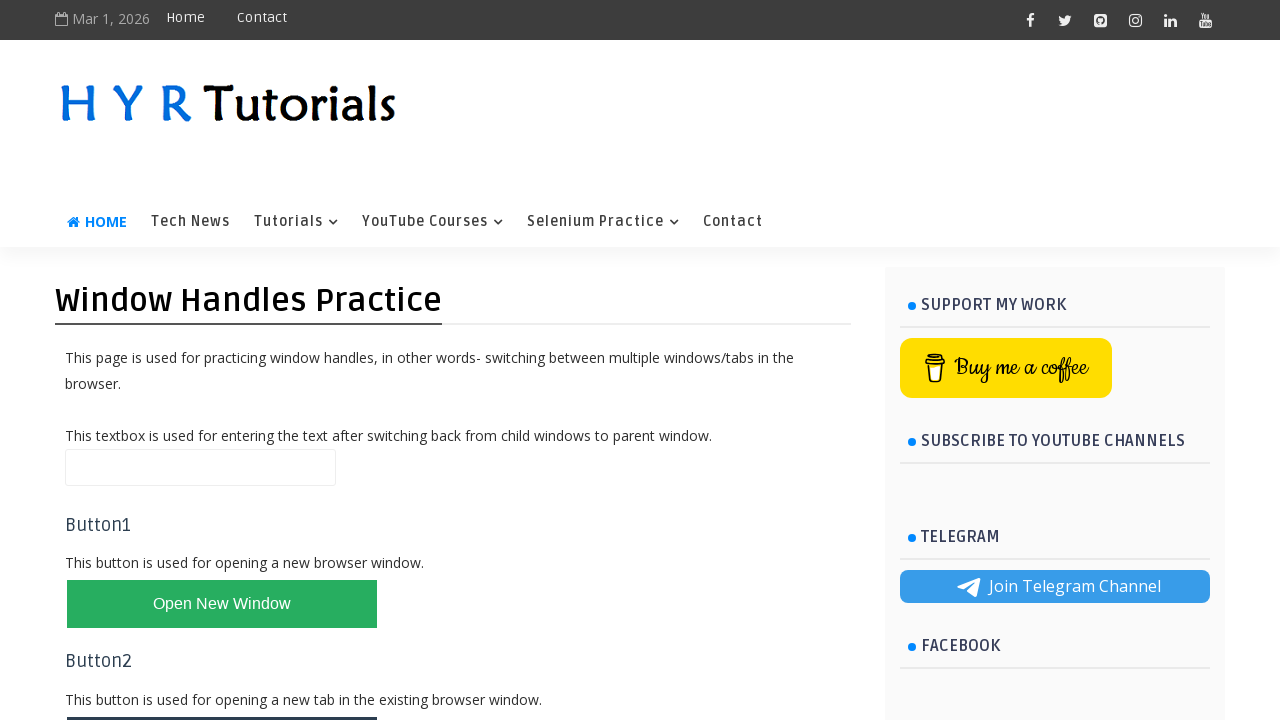

Retrieved new window/page object
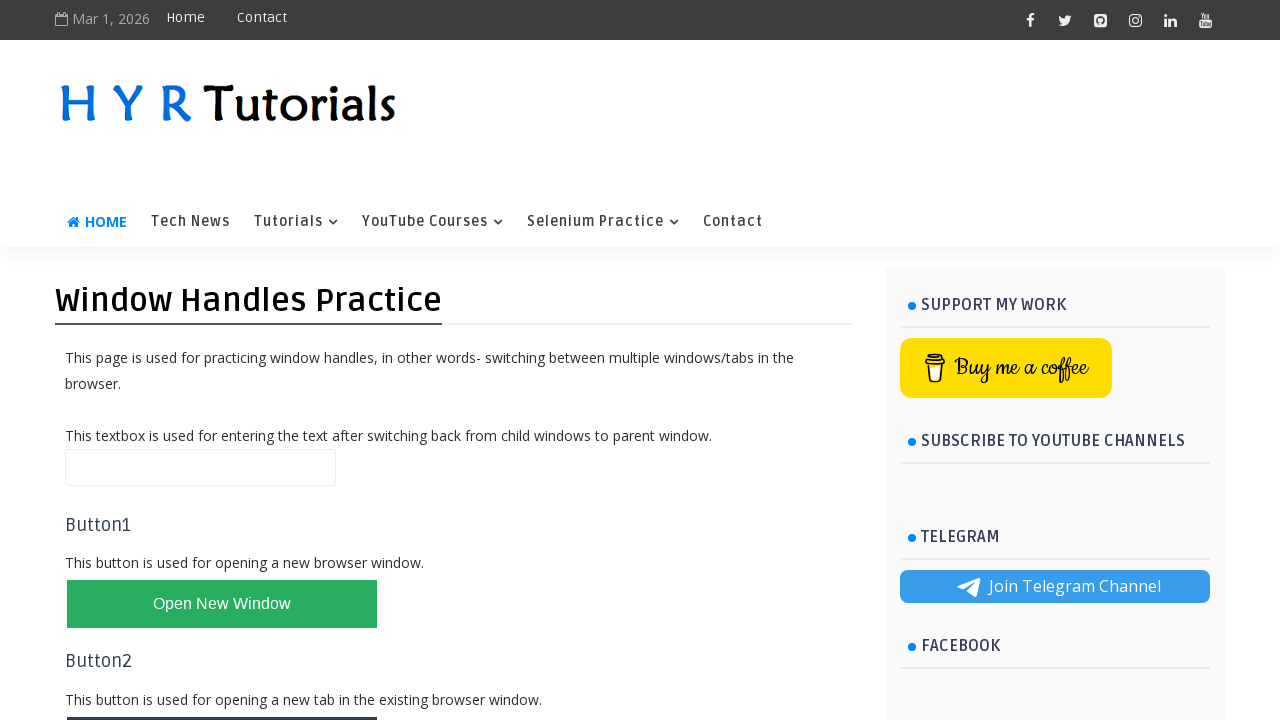

New window fully loaded
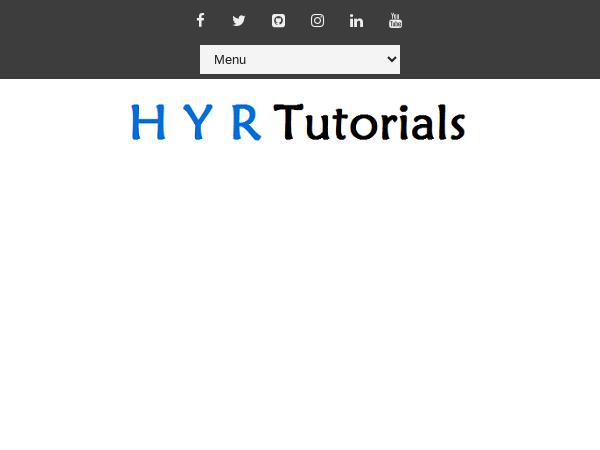

Filled in first name 'Maroti' on input[name='fName']
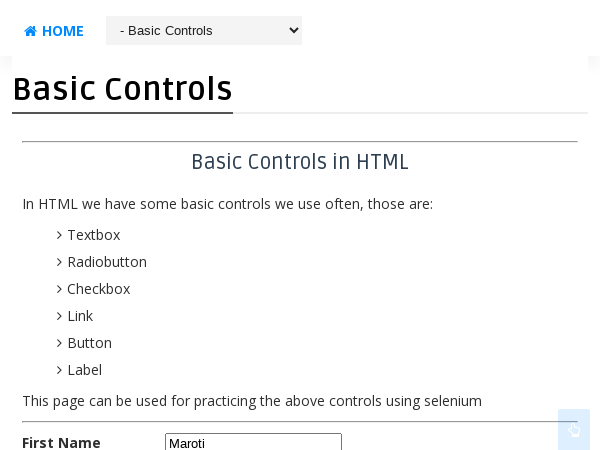

Filled in last name 'Pawar' on input[name='lName']
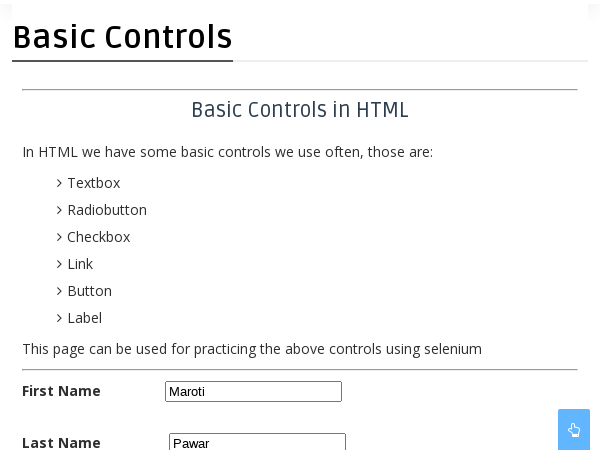

Selected male gender radio button at (174, 225) on input#malerb
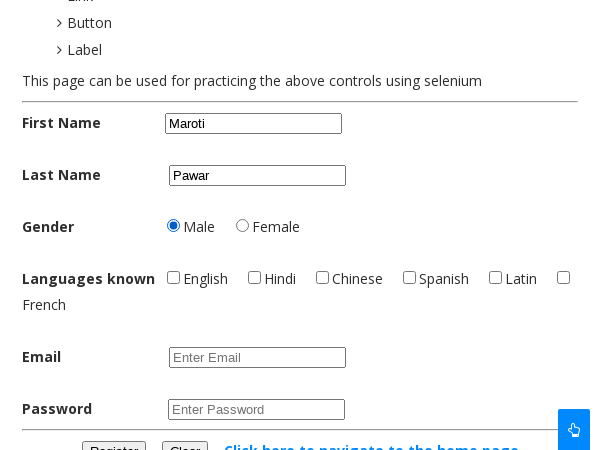

Selected Hindi language checkbox at (174, 277) on input[name='language'] >> nth=0
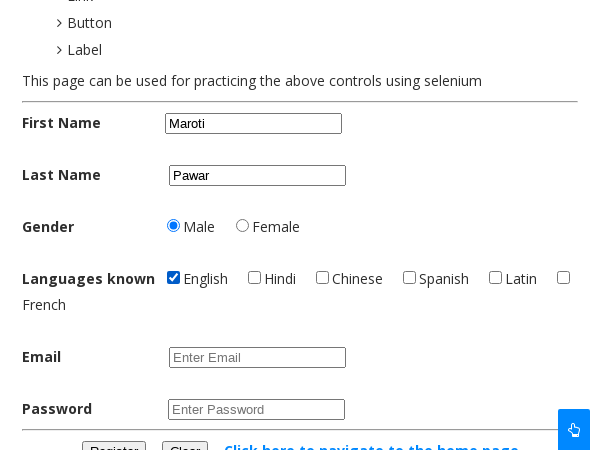

Switched focus back to parent window
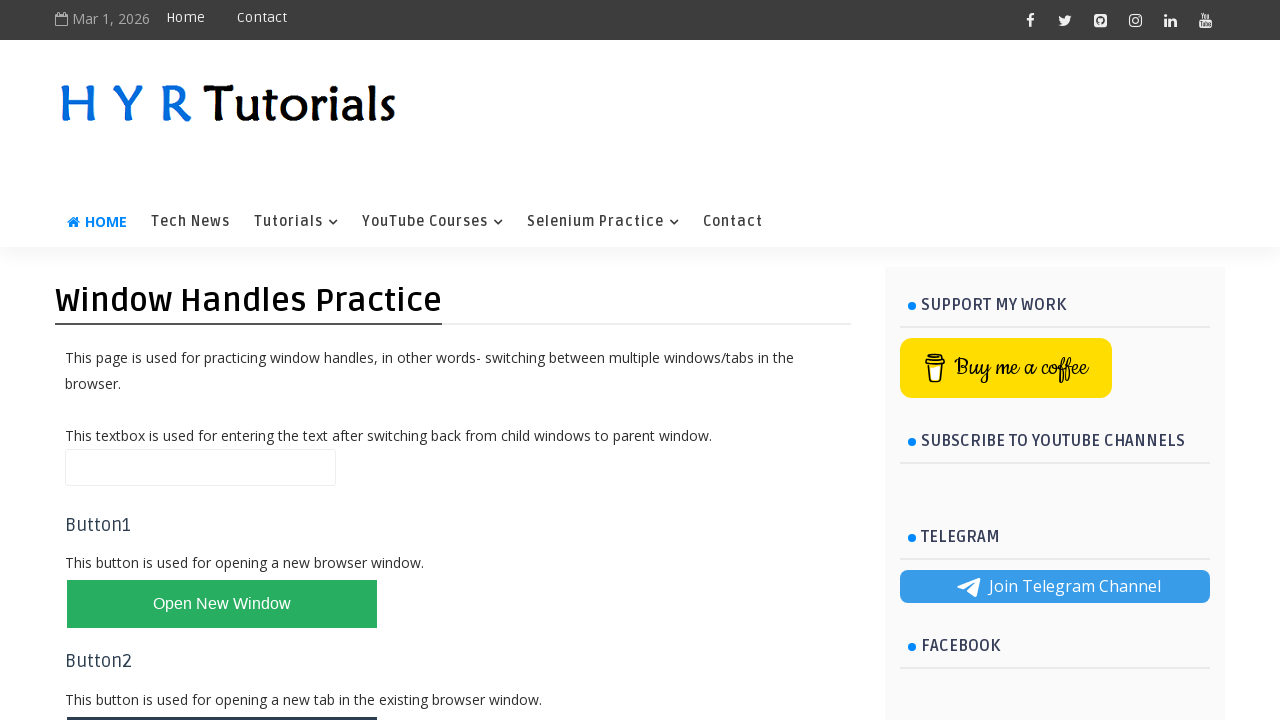

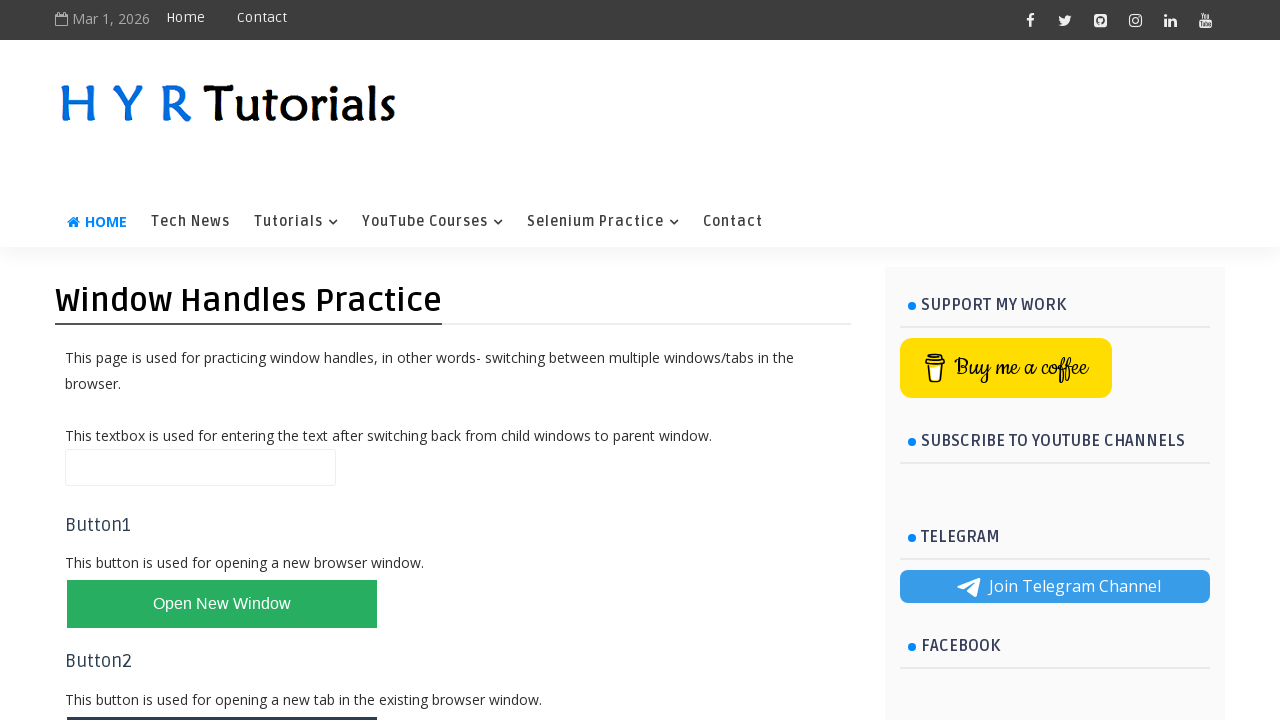